Tests text manipulation by selecting text from current address label and pasting it into the username field

Starting URL: https://demoqa.com/text-box

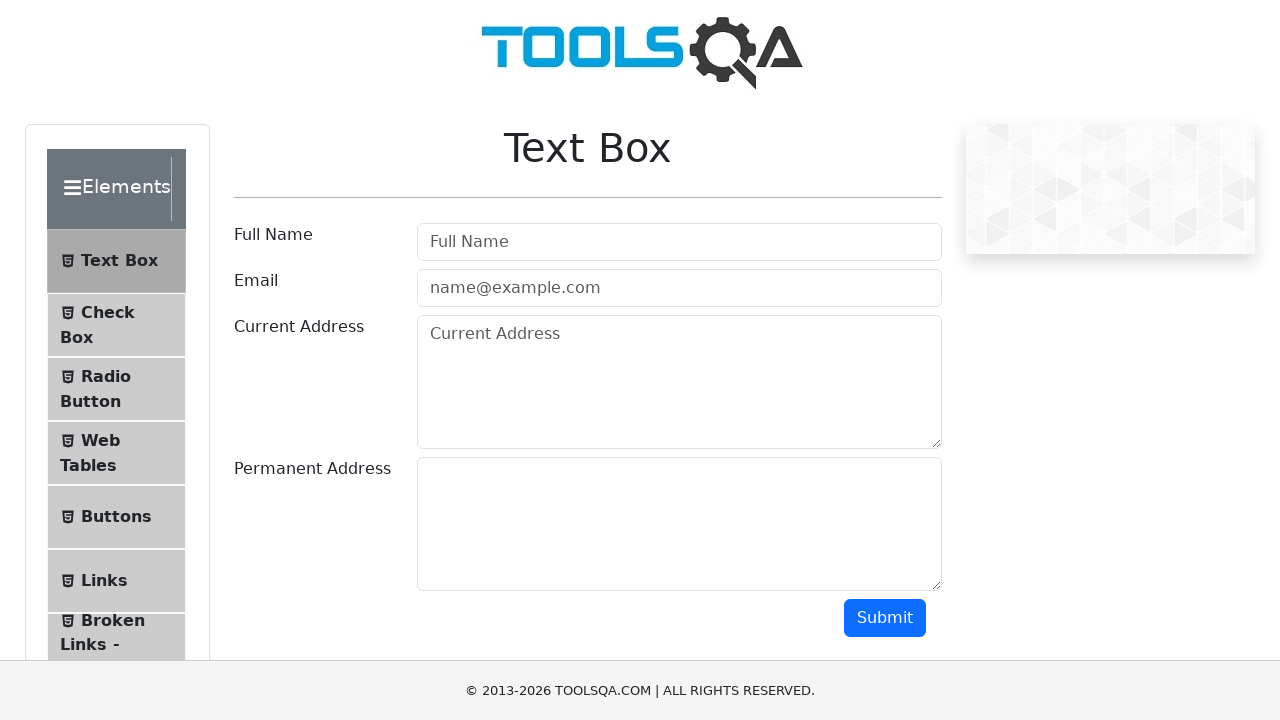

Triple-clicked current address label to select all text at (299, 327) on #currentAddress-label
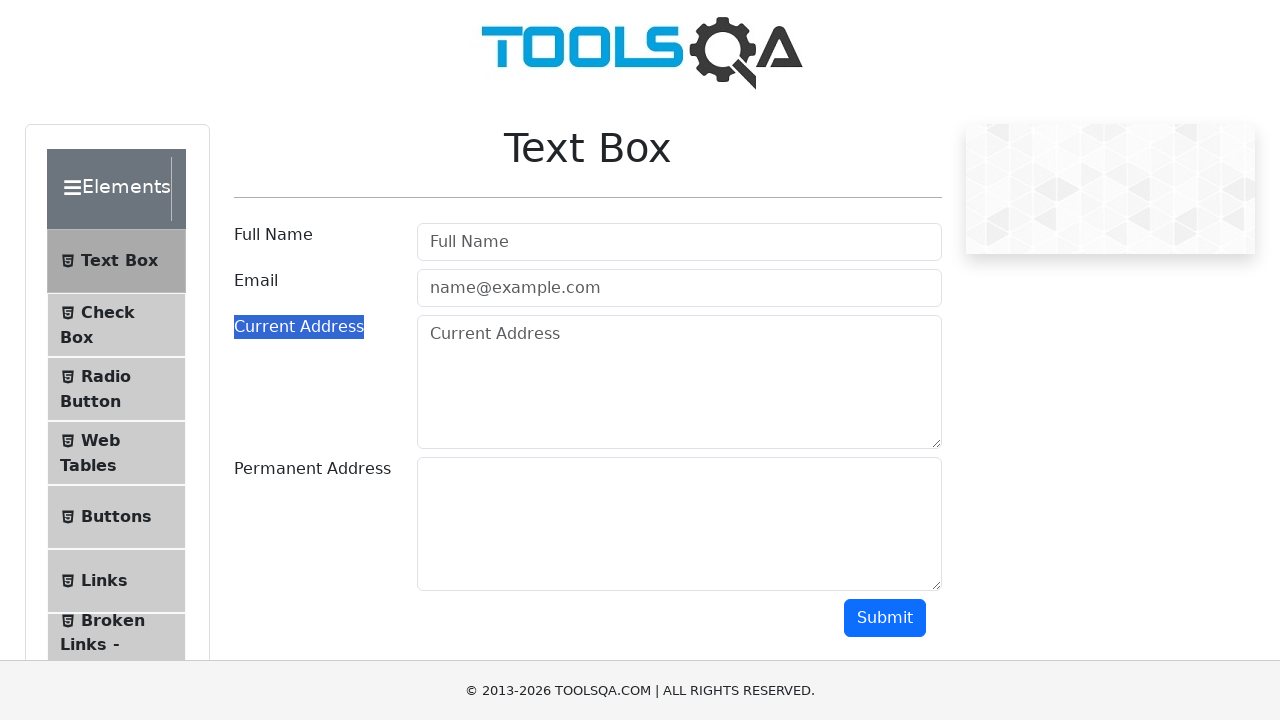

Copied selected text from current address label
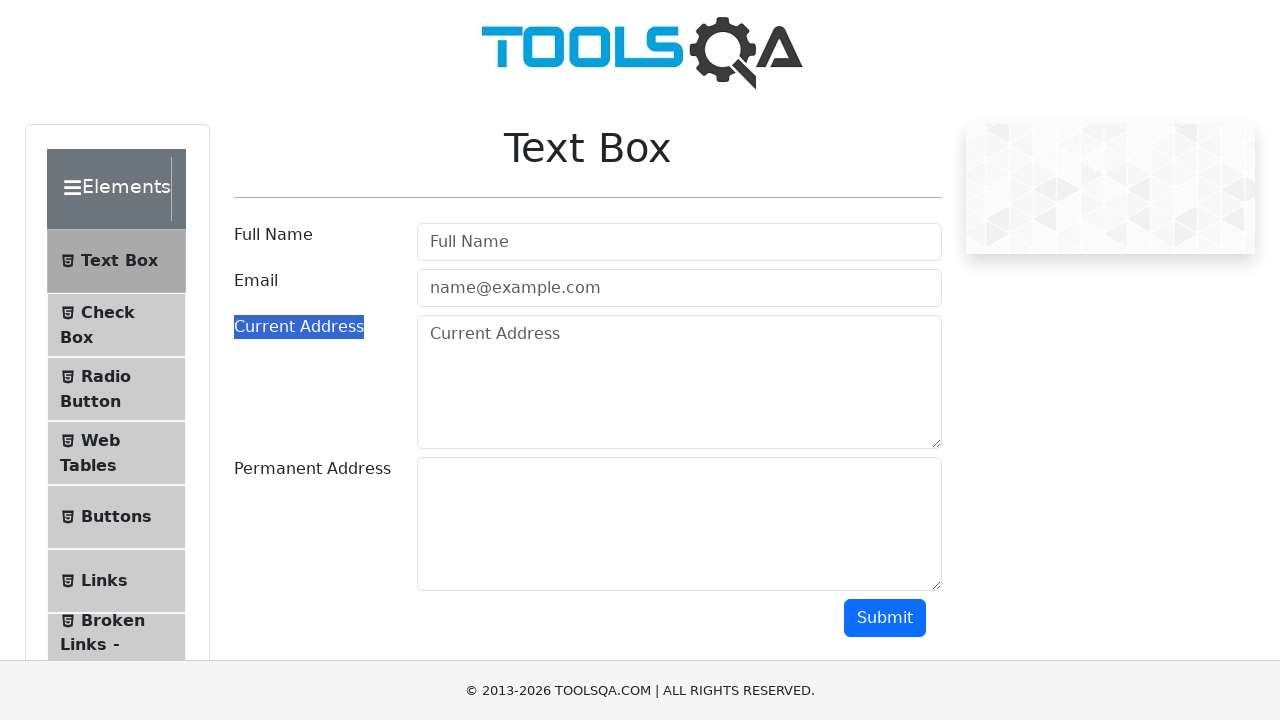

Clicked on username field at (679, 242) on #userName
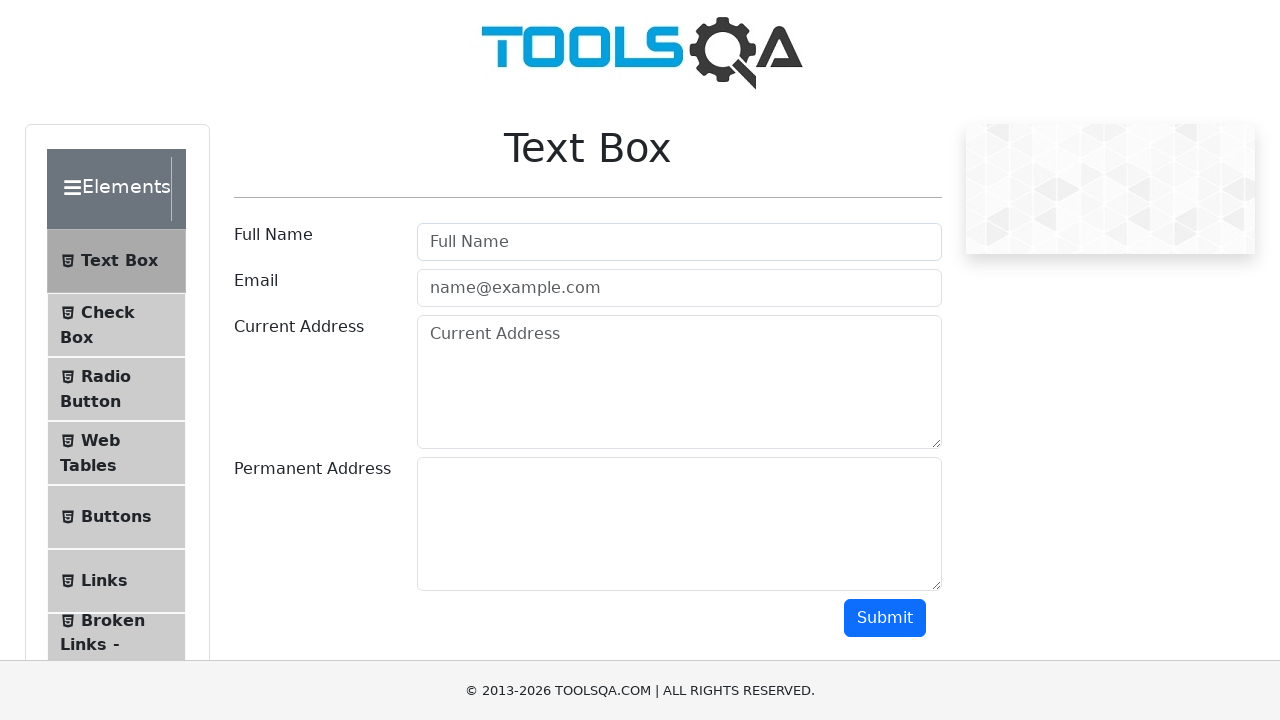

Pasted copied text into username field
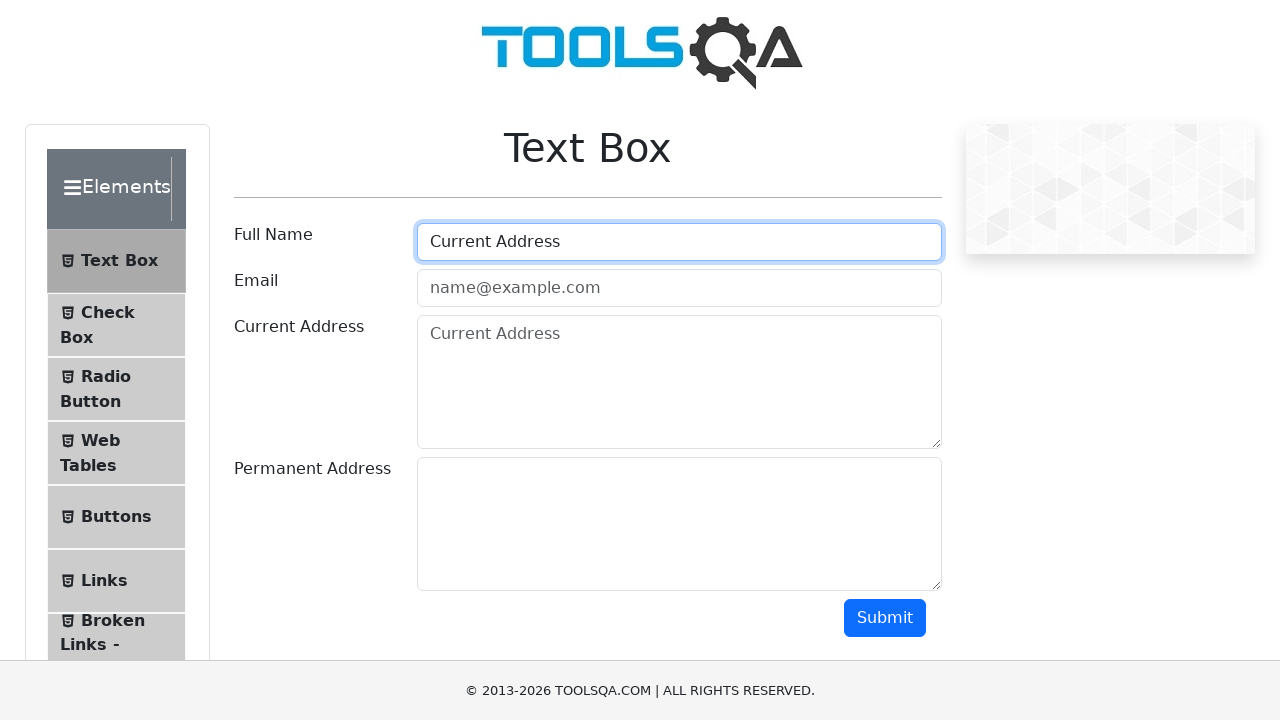

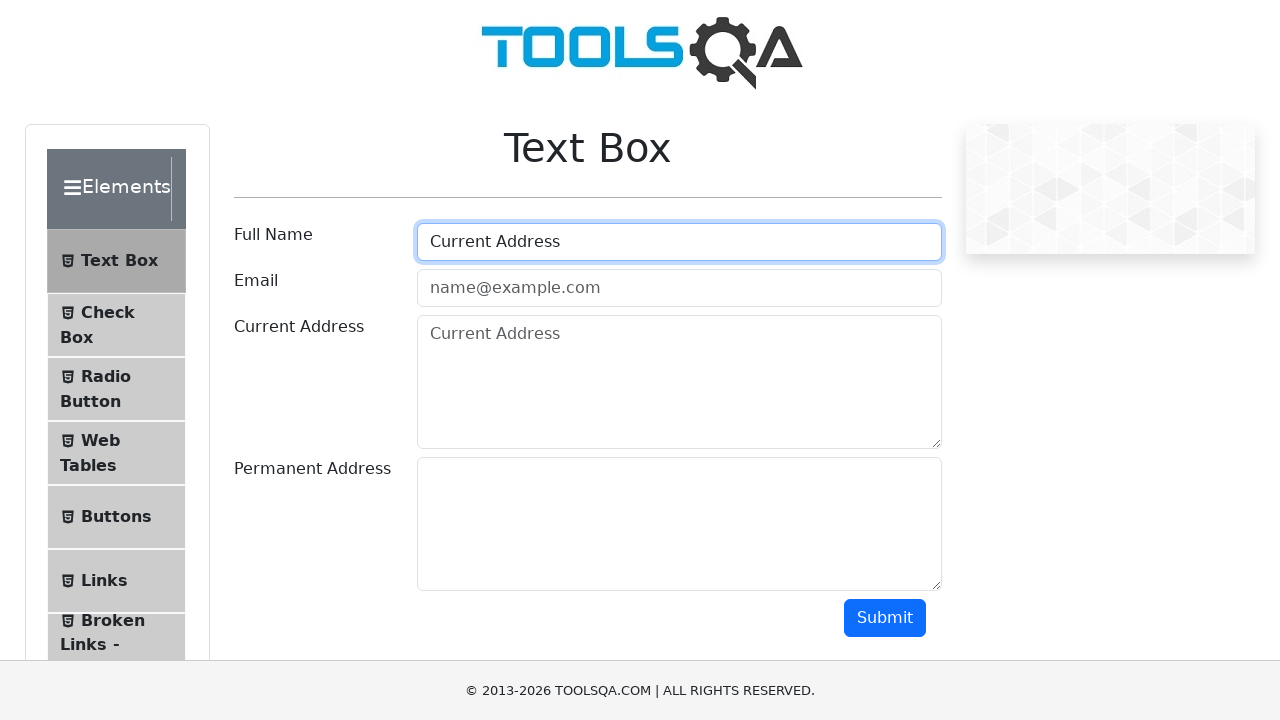